Clicks the download button to download a file

Starting URL: https://demoqa.com/upload-download

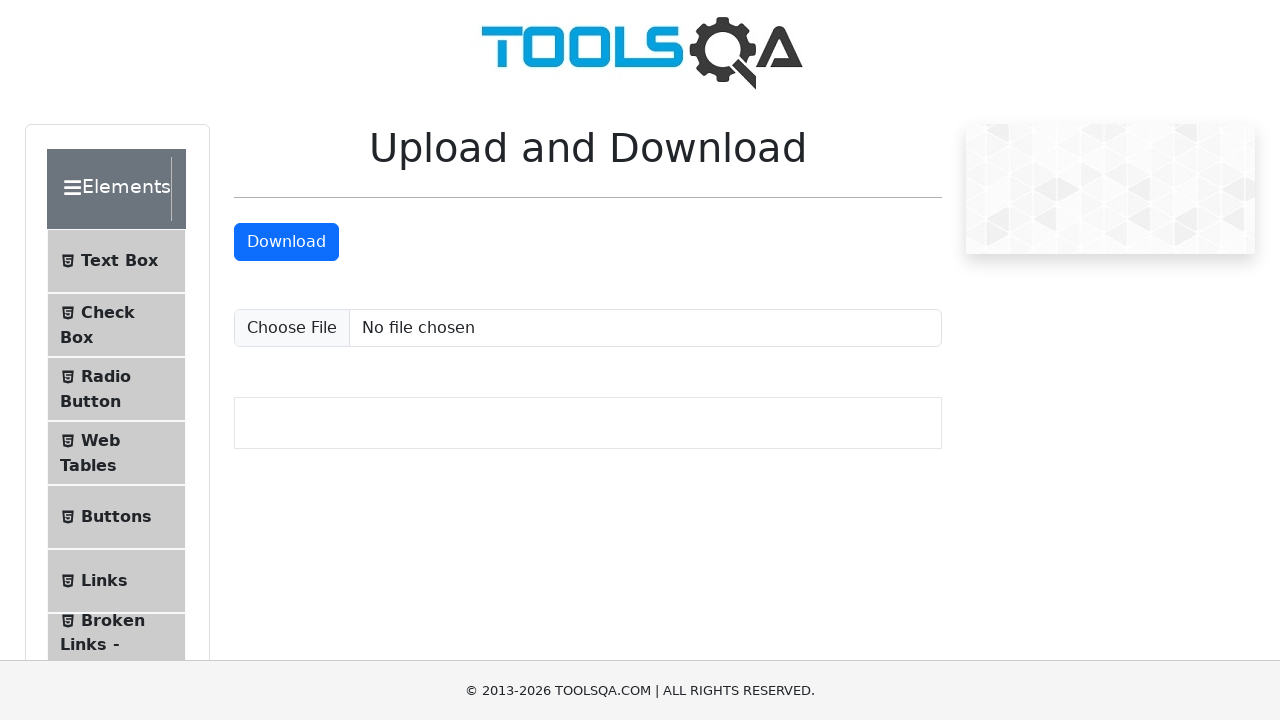

Clicked download button to initiate file download at (286, 242) on #downloadButton
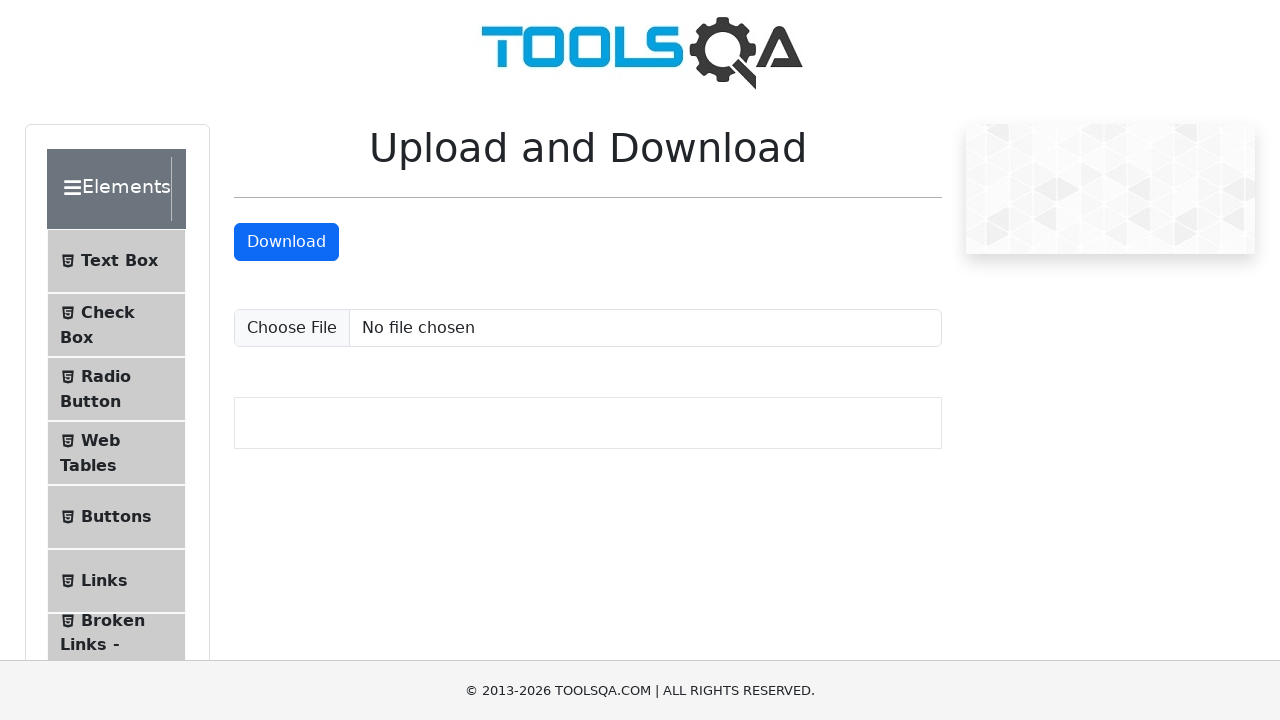

File download completed
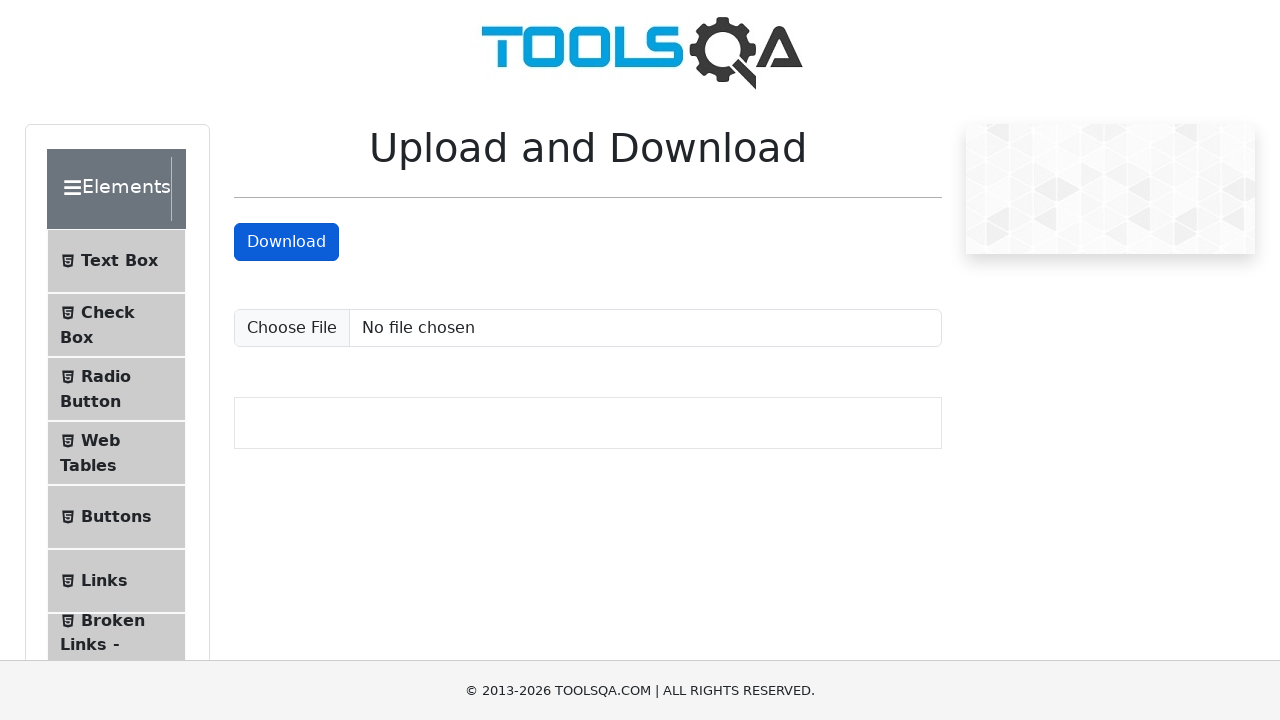

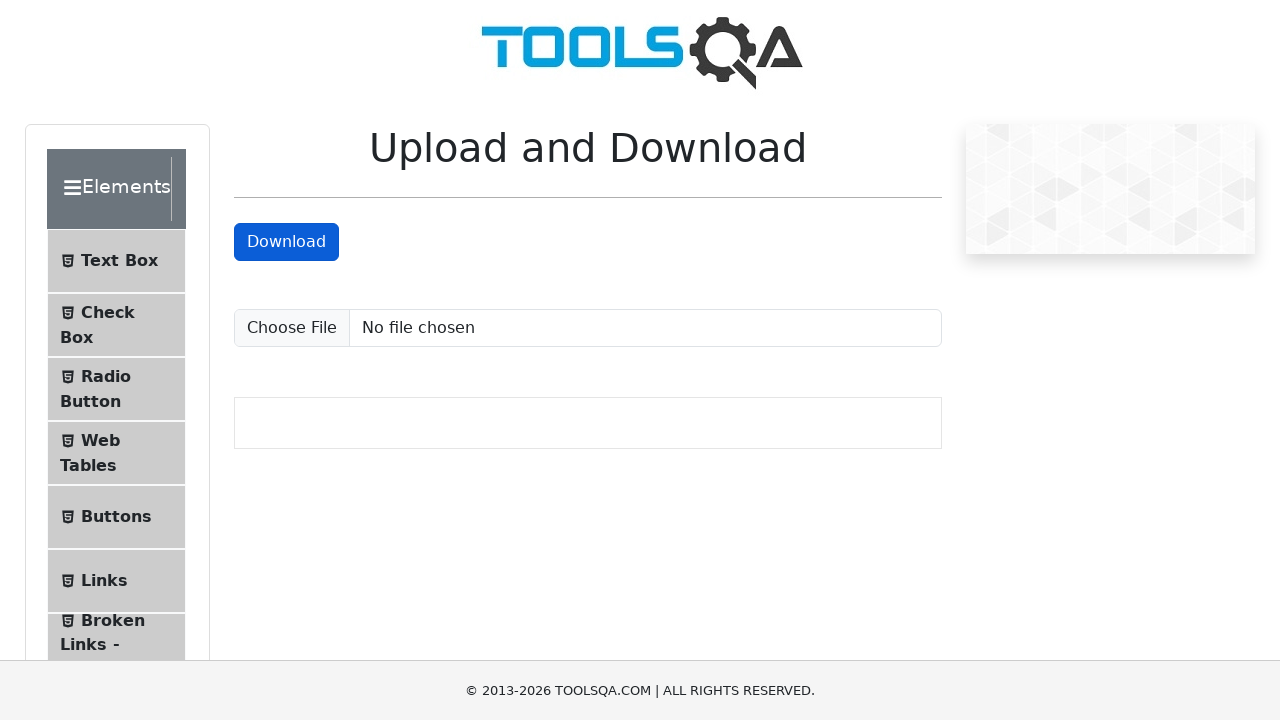